Tests iframe switching functionality by navigating to an iframe practice page, switching into the top iframe, clicking navigation links (API, home), scrolling to a "Get started" button, clicking it, and then switching back to the main content.

Starting URL: https://practice-automation.com/iframes/

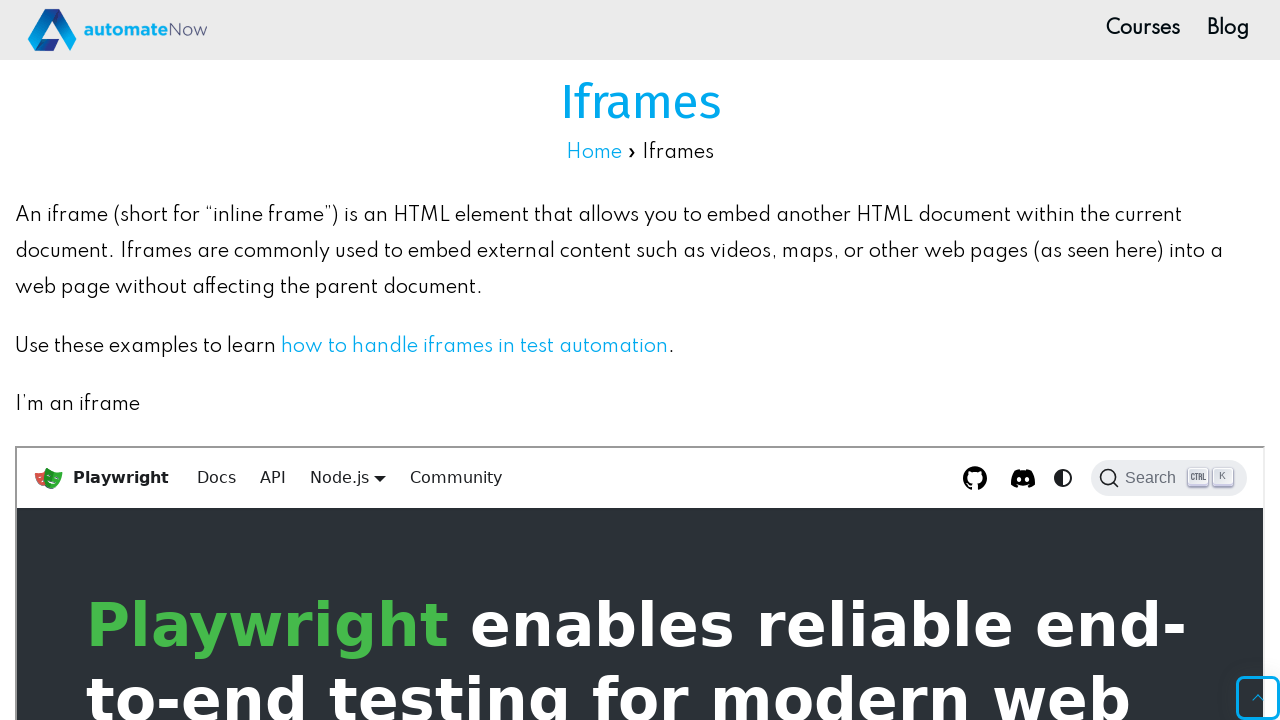

Waited for page to load
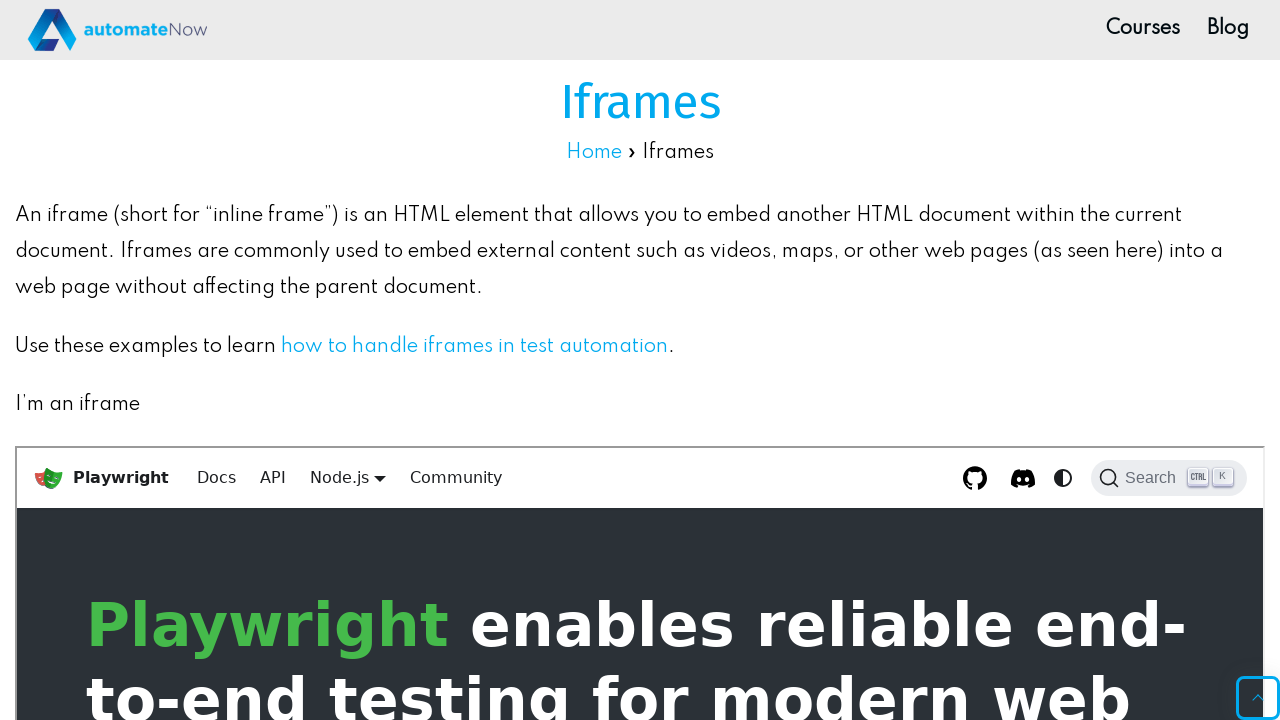

Switched to top iframe
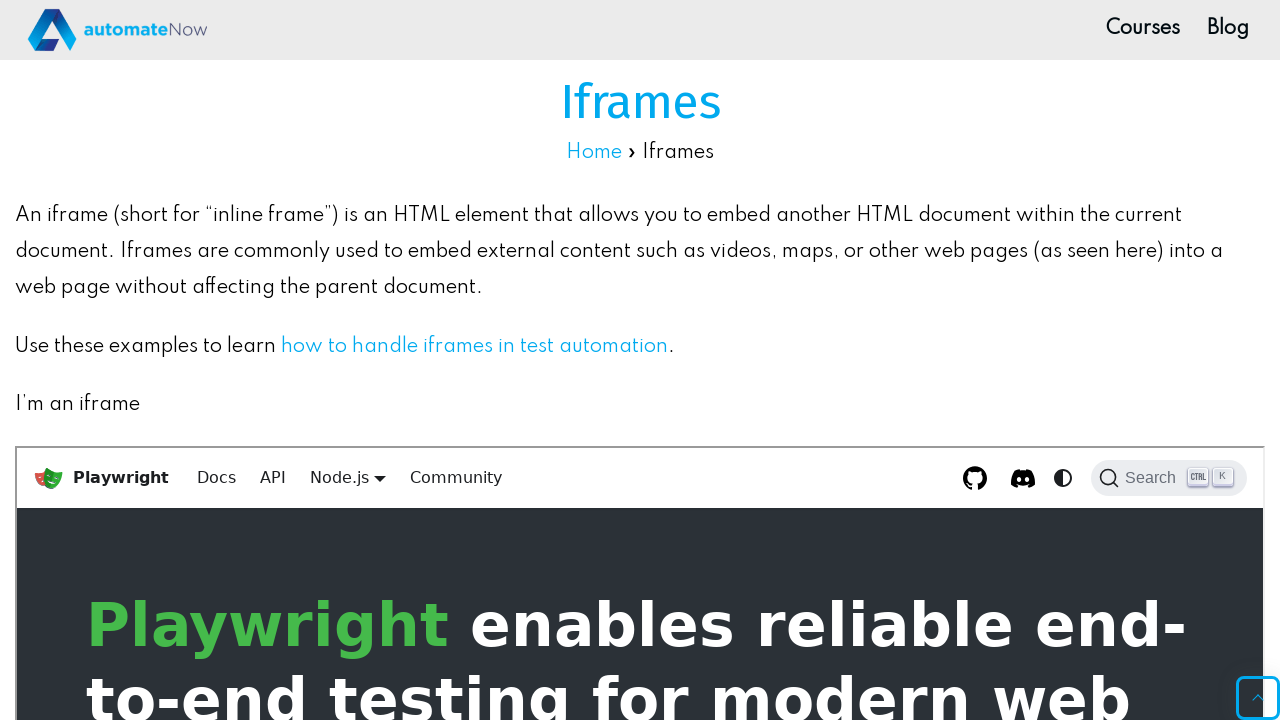

Waited for iframe content to load
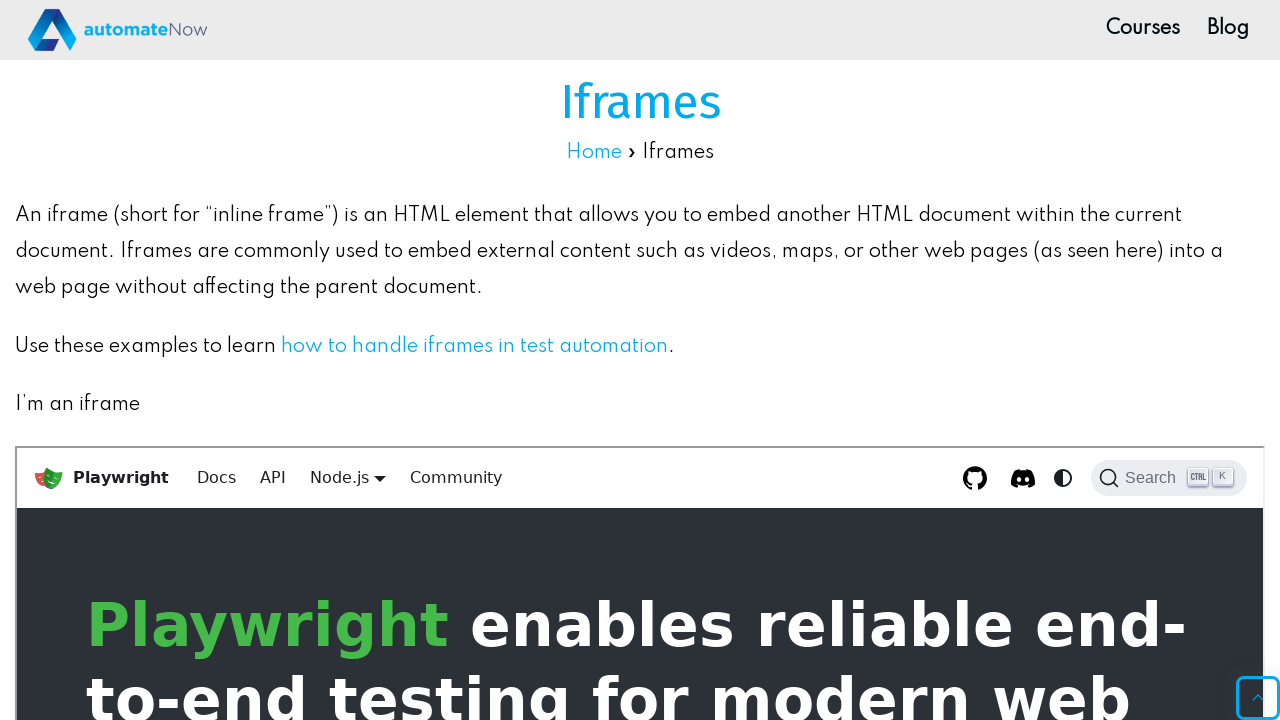

Clicked API navigation link in iframe at (273, 477) on nav a:nth-of-type(3)
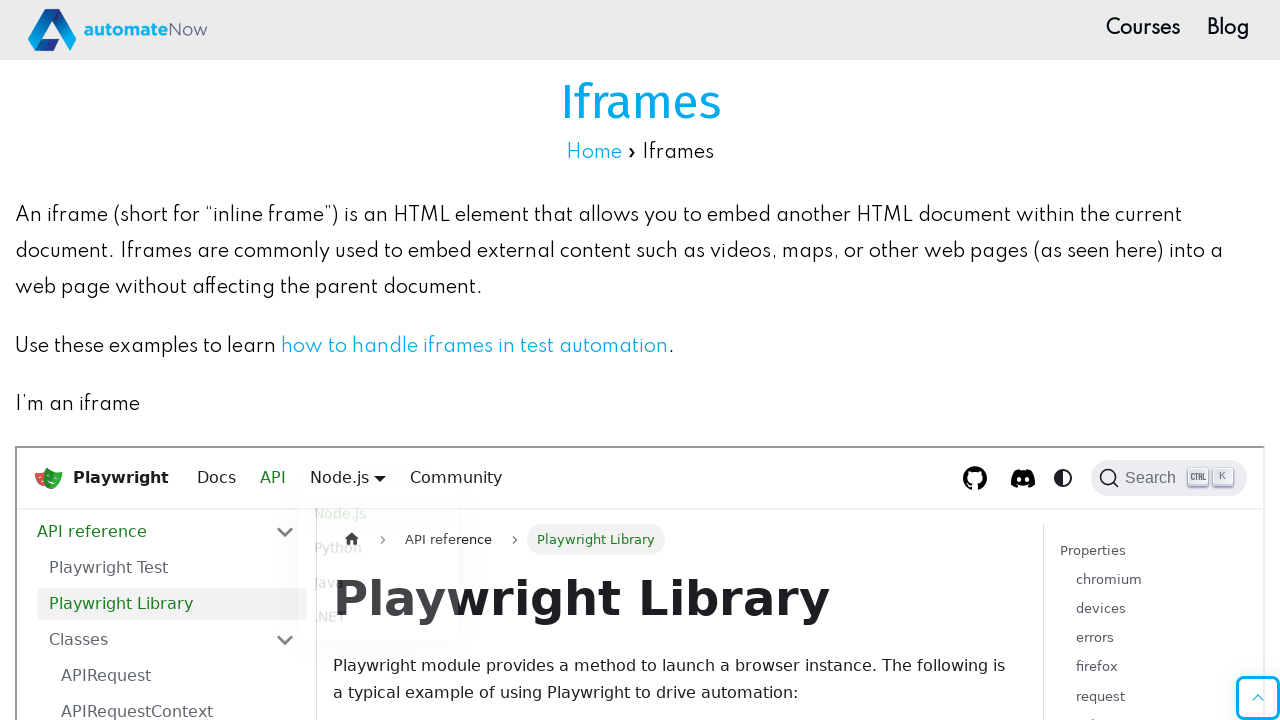

Waited after clicking API link
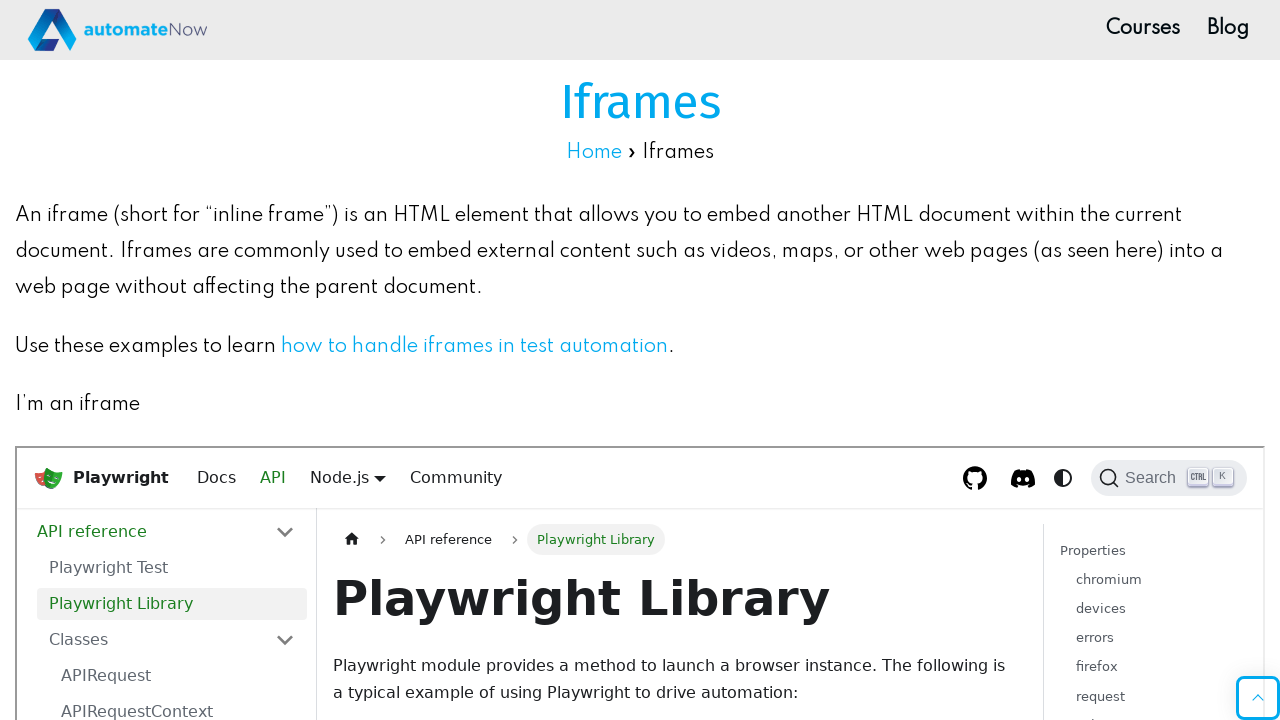

Clicked home/logo link in iframe navigation at (121, 477) on nav a:nth-of-type(1) b
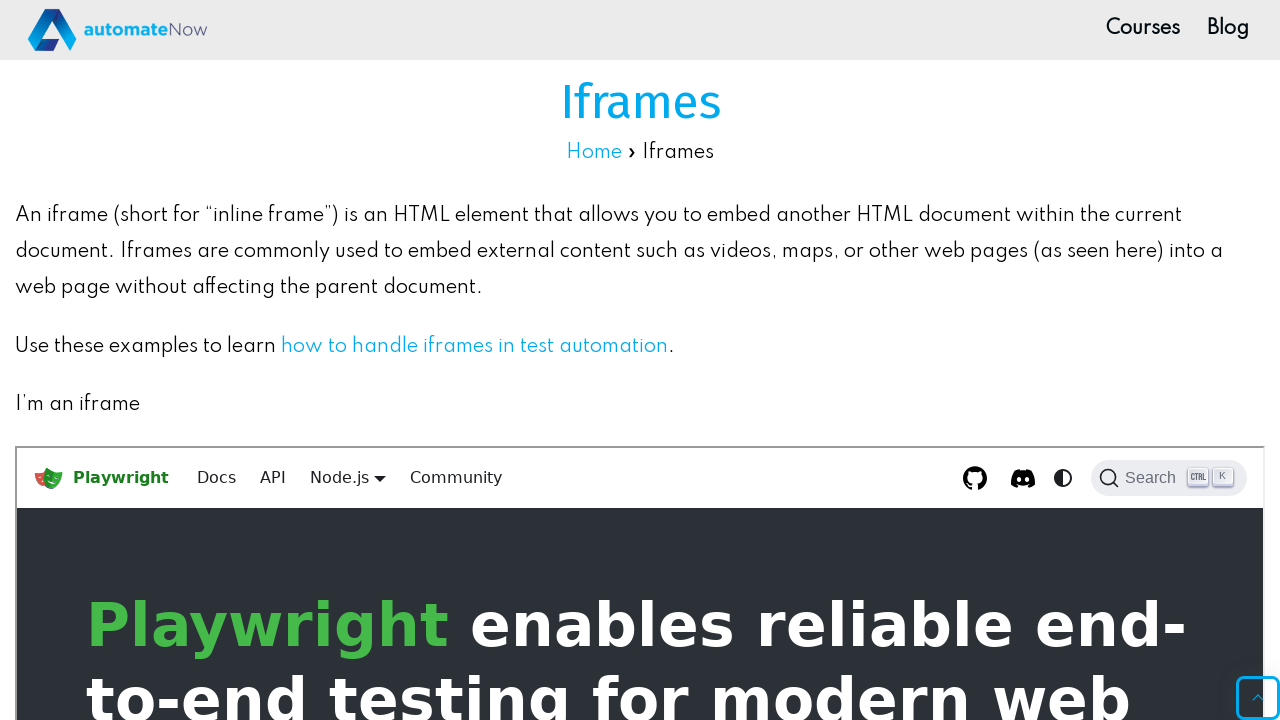

Located 'Get started' button in iframe
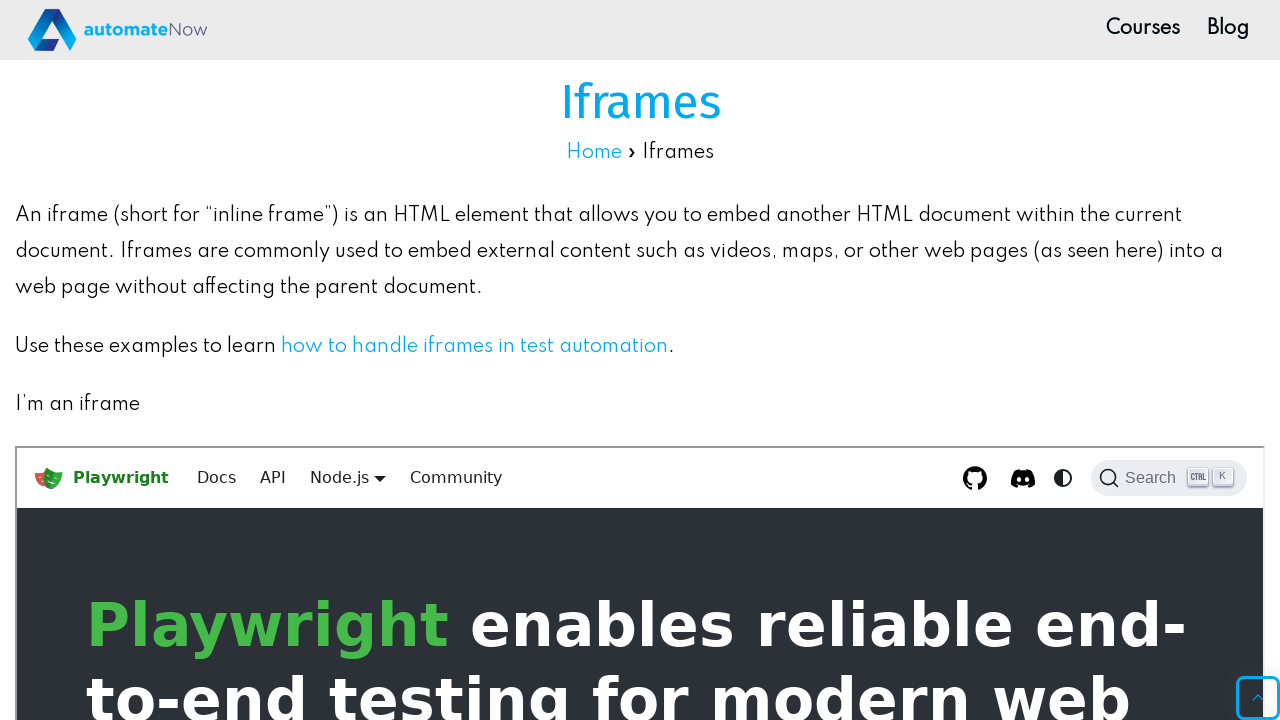

Scrolled 'Get started' button into view
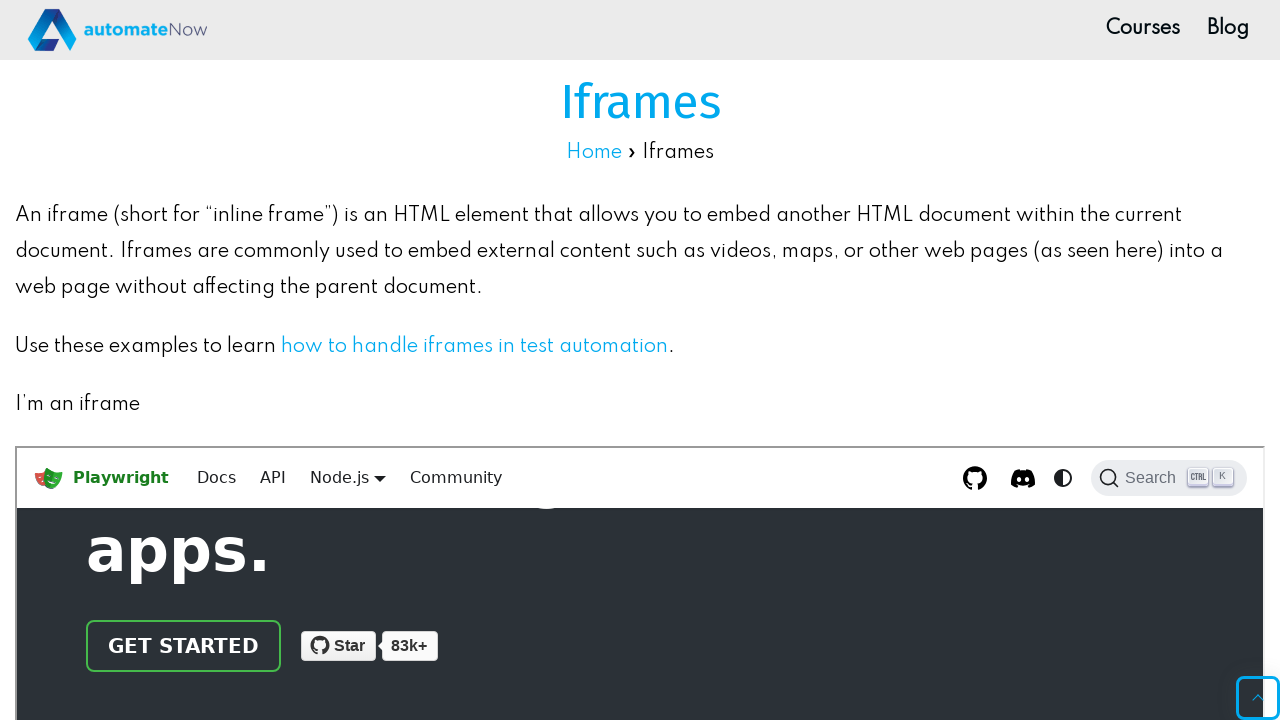

Clicked 'Get started' button at (184, 646) on a:has-text('Get started')
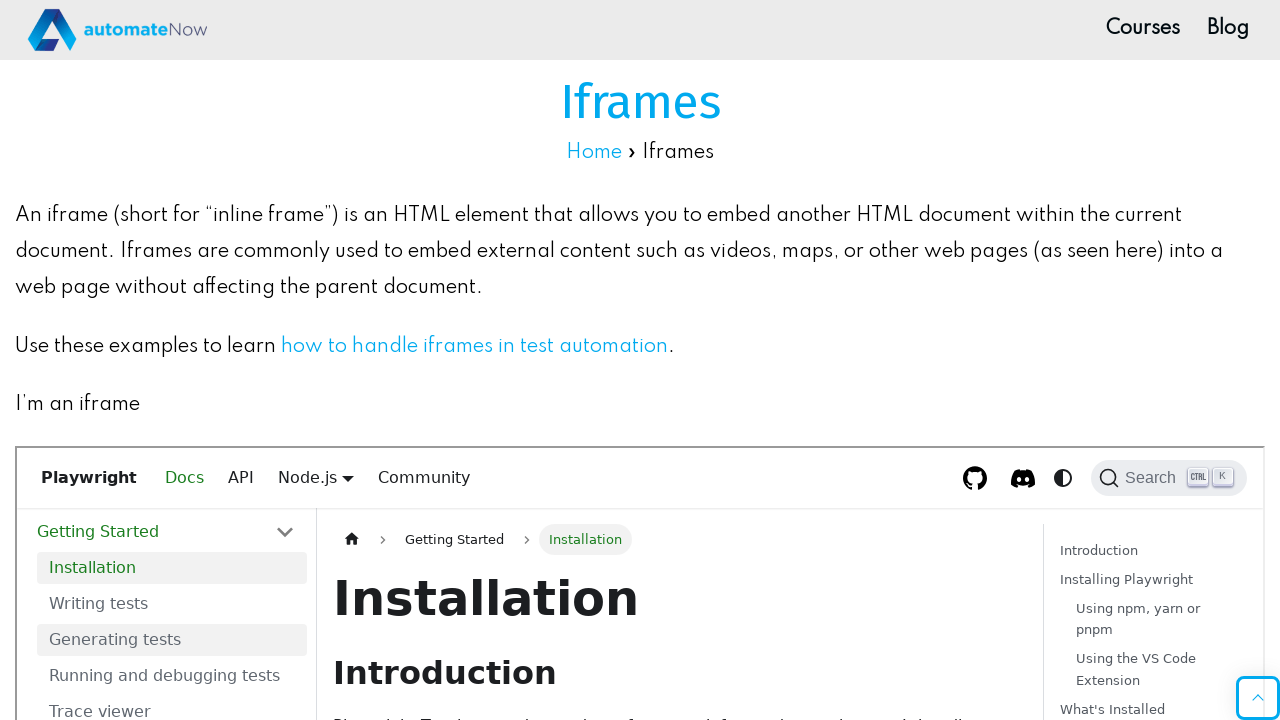

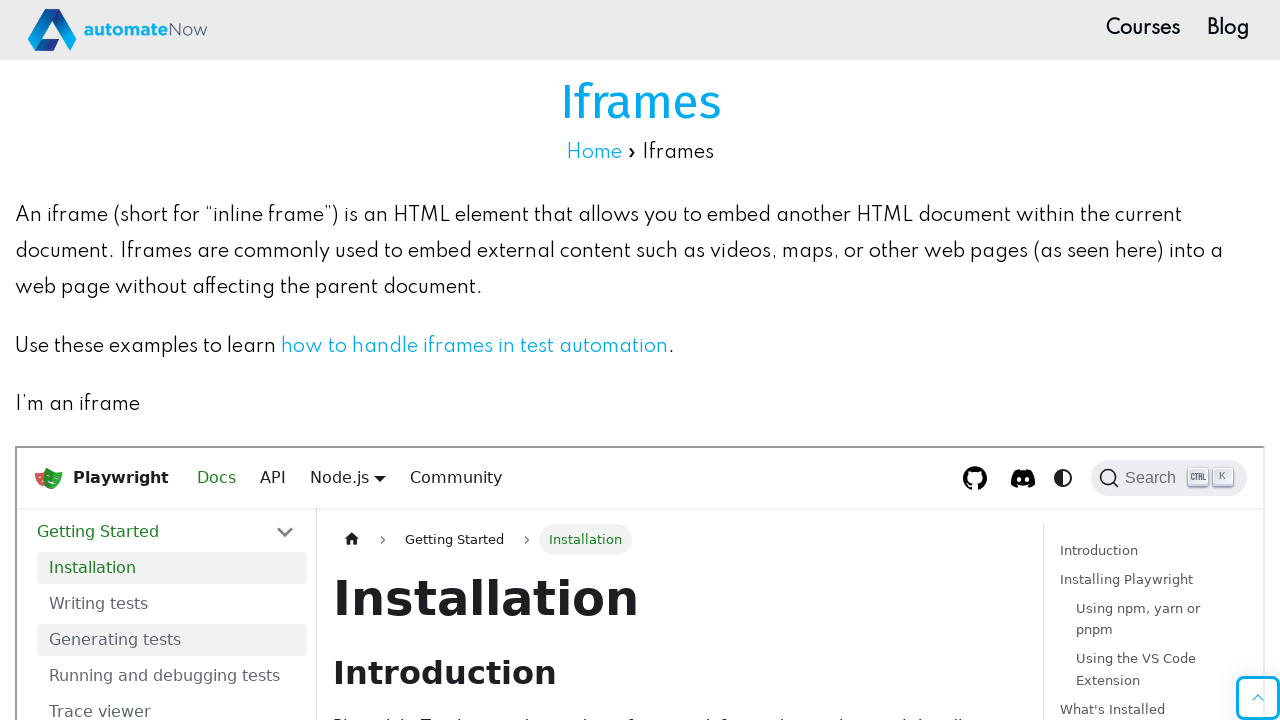